Tests handling a delayed JavaScript alert that appears after 5 seconds by clicking a button and accepting the alert.

Starting URL: https://demoqa.com/alerts

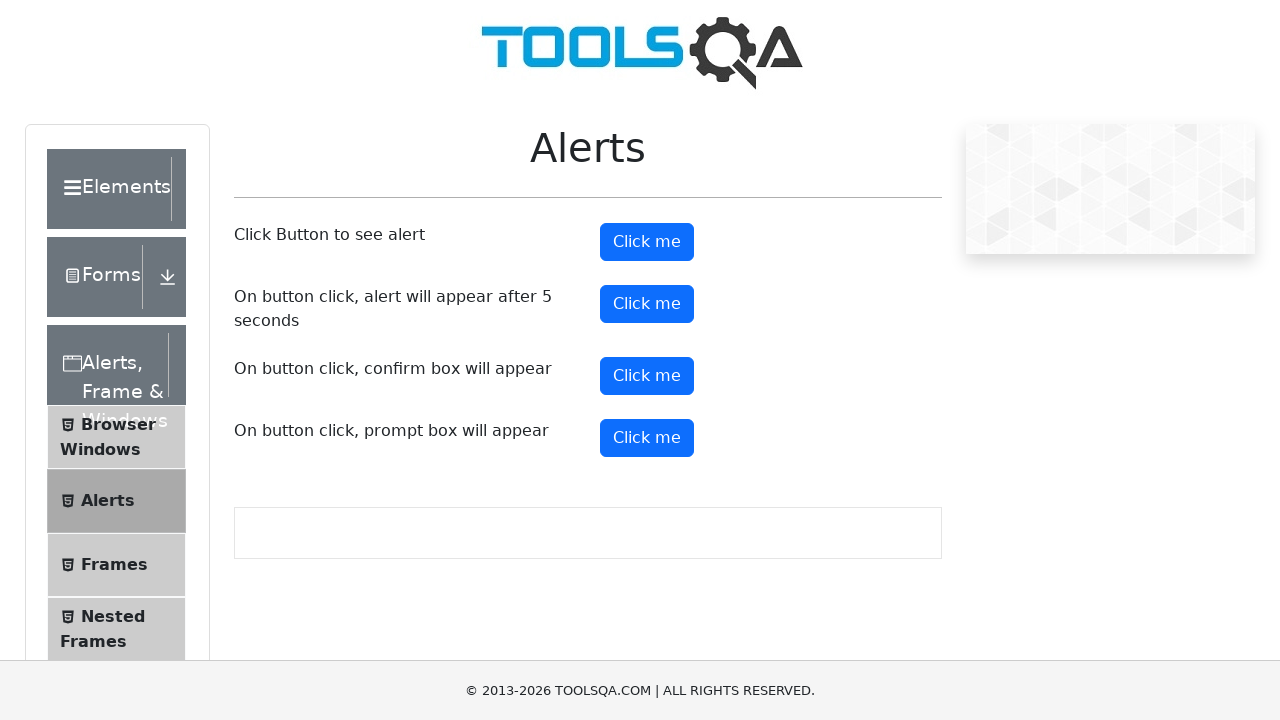

Set up dialog handler to automatically accept alerts
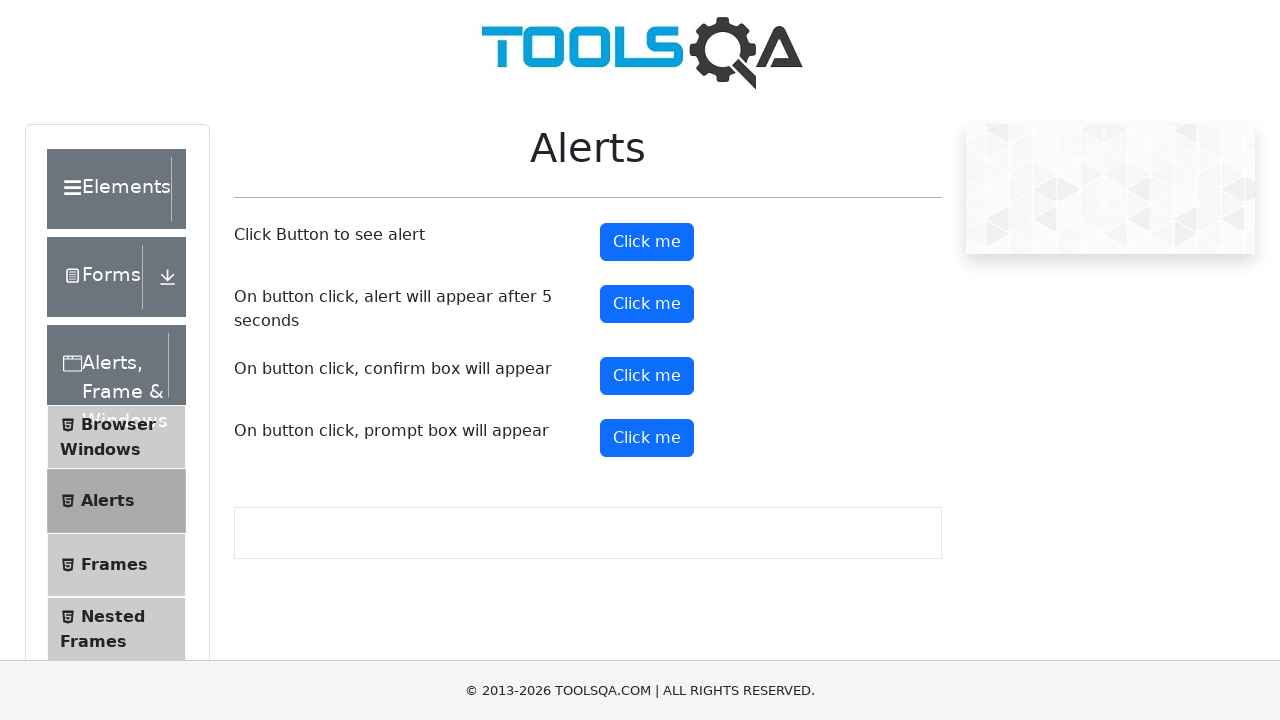

Clicked button to trigger delayed alert at (647, 304) on #timerAlertButton
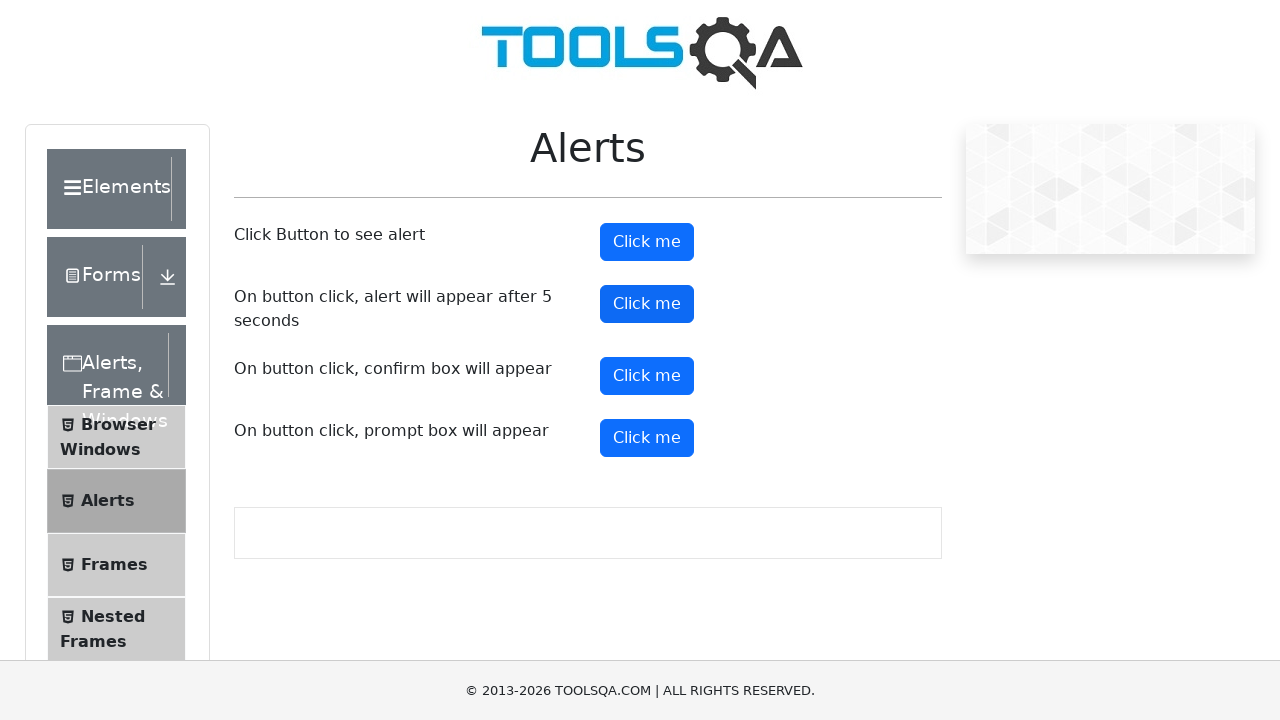

Waited 6 seconds for delayed alert to appear and be automatically accepted
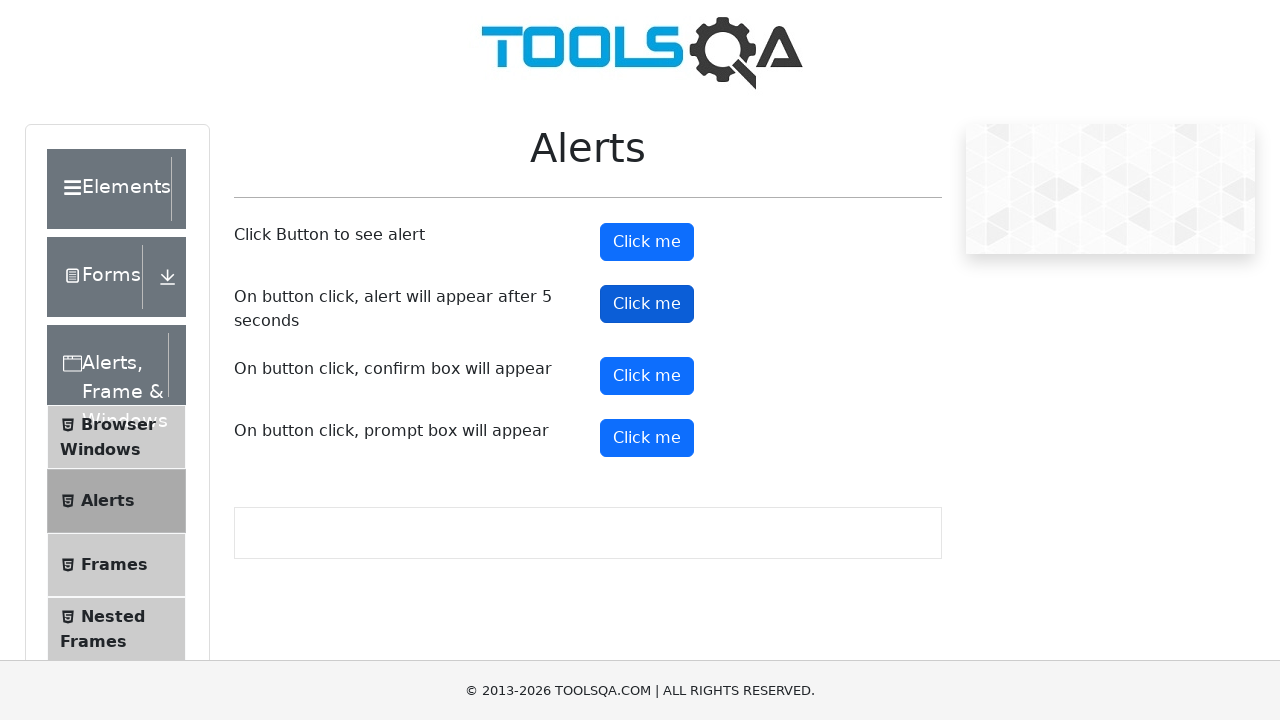

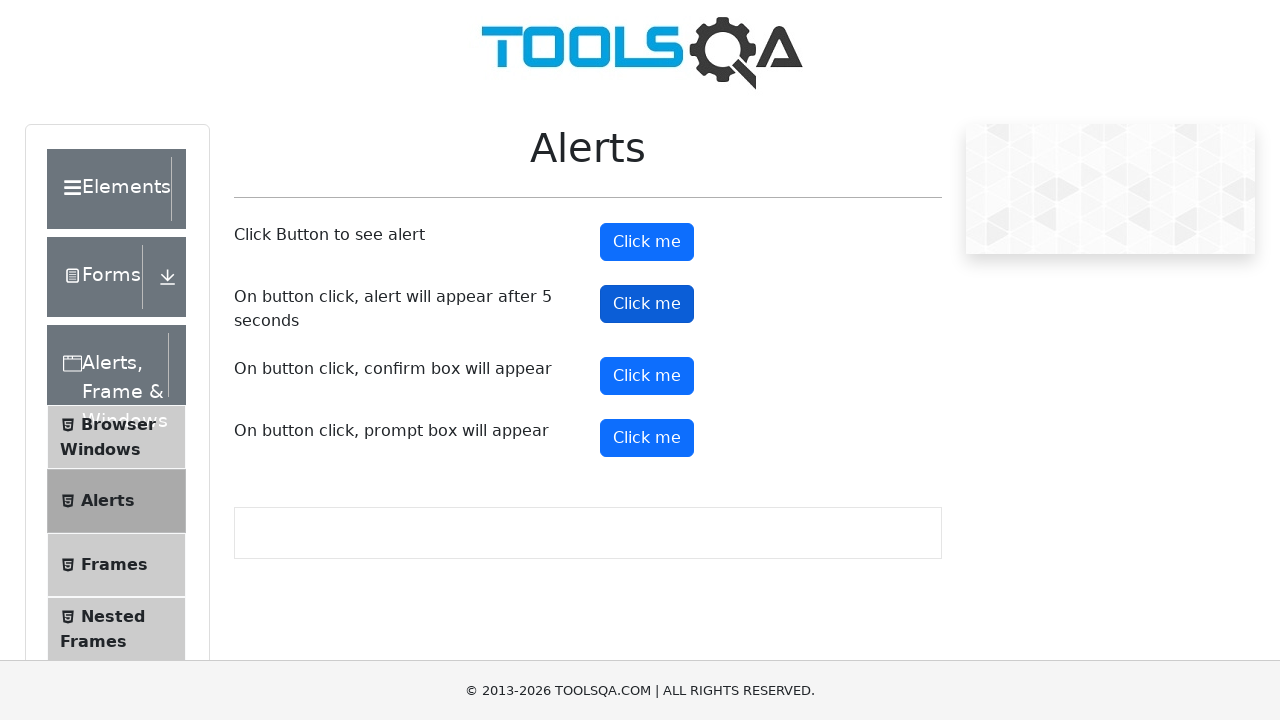